Tests checkbox functionality by verifying initial states, checking the first checkbox, and unchecking the second checkbox, then verifying the final states.

Starting URL: http://the-internet.herokuapp.com/checkboxes

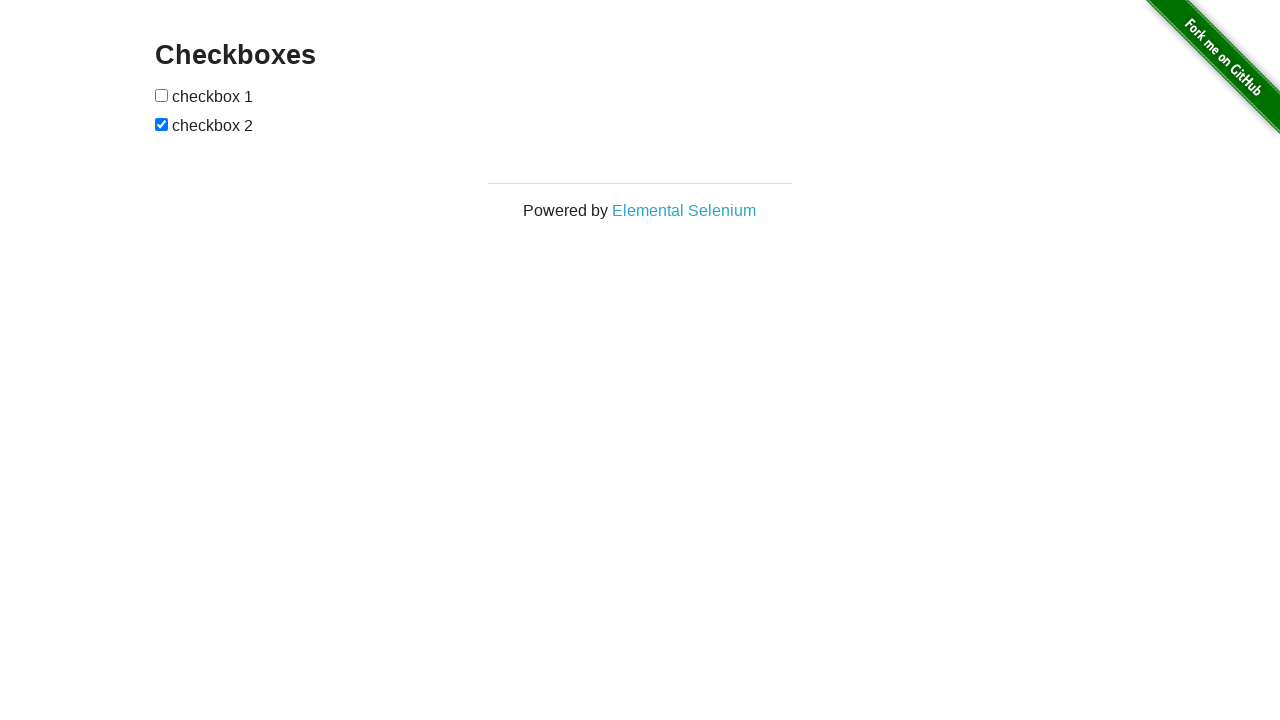

Waited for checkboxes to load
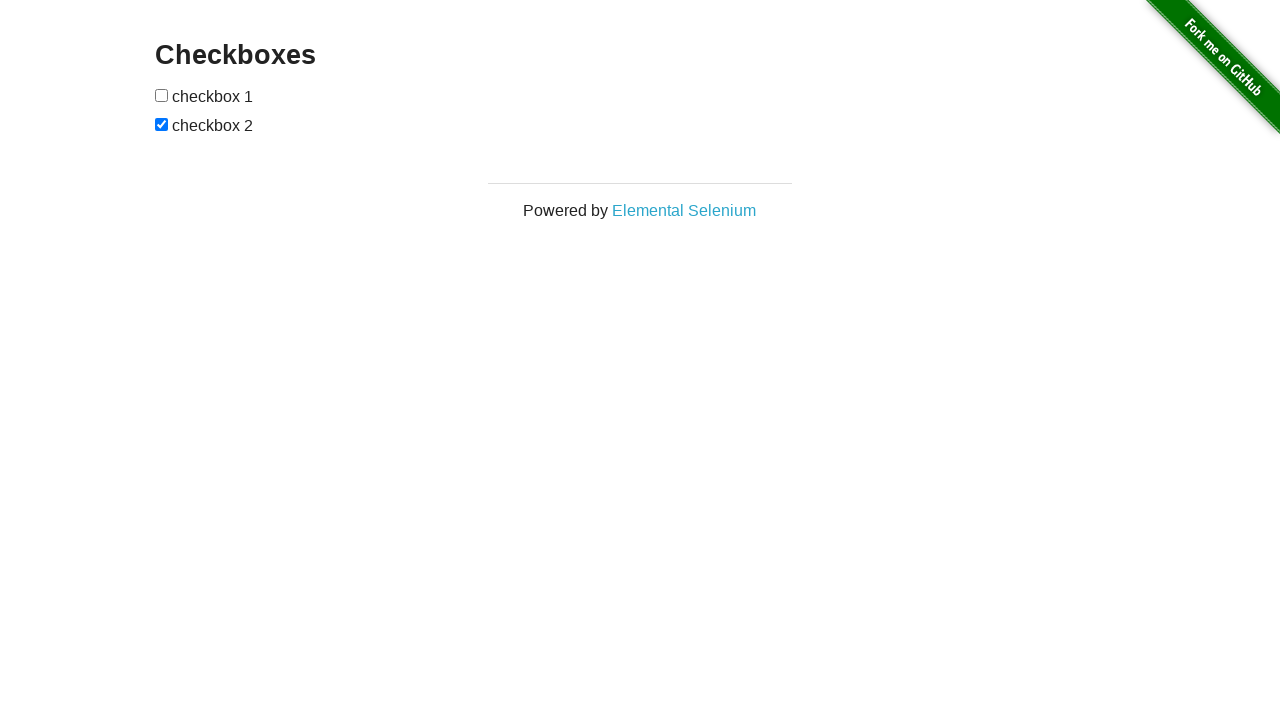

Located all checkbox elements
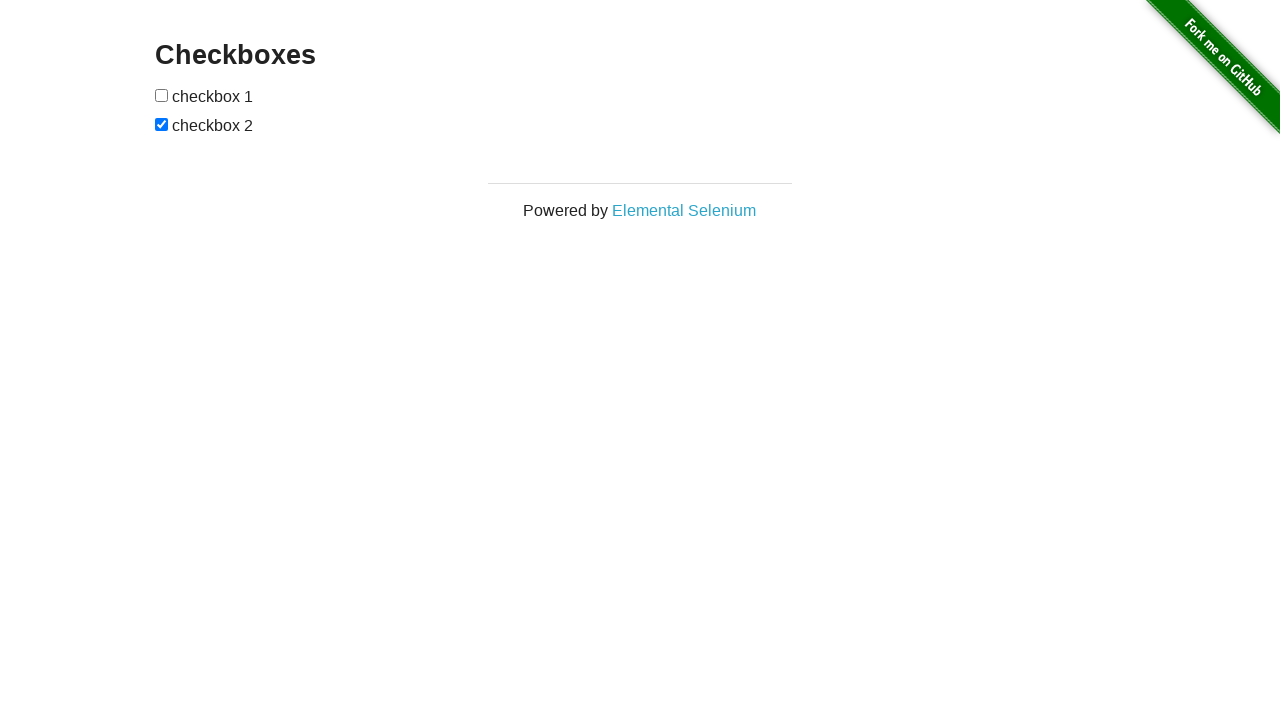

Selected first checkbox
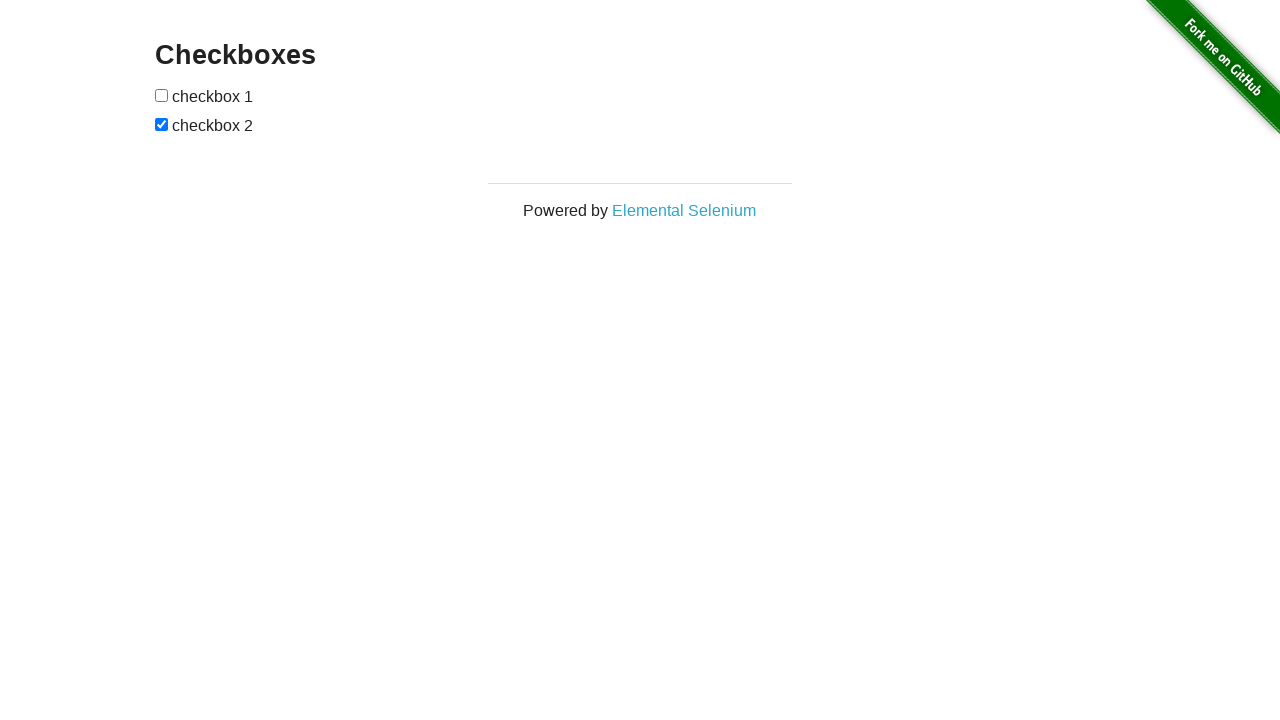

Verified first checkbox is unchecked initially
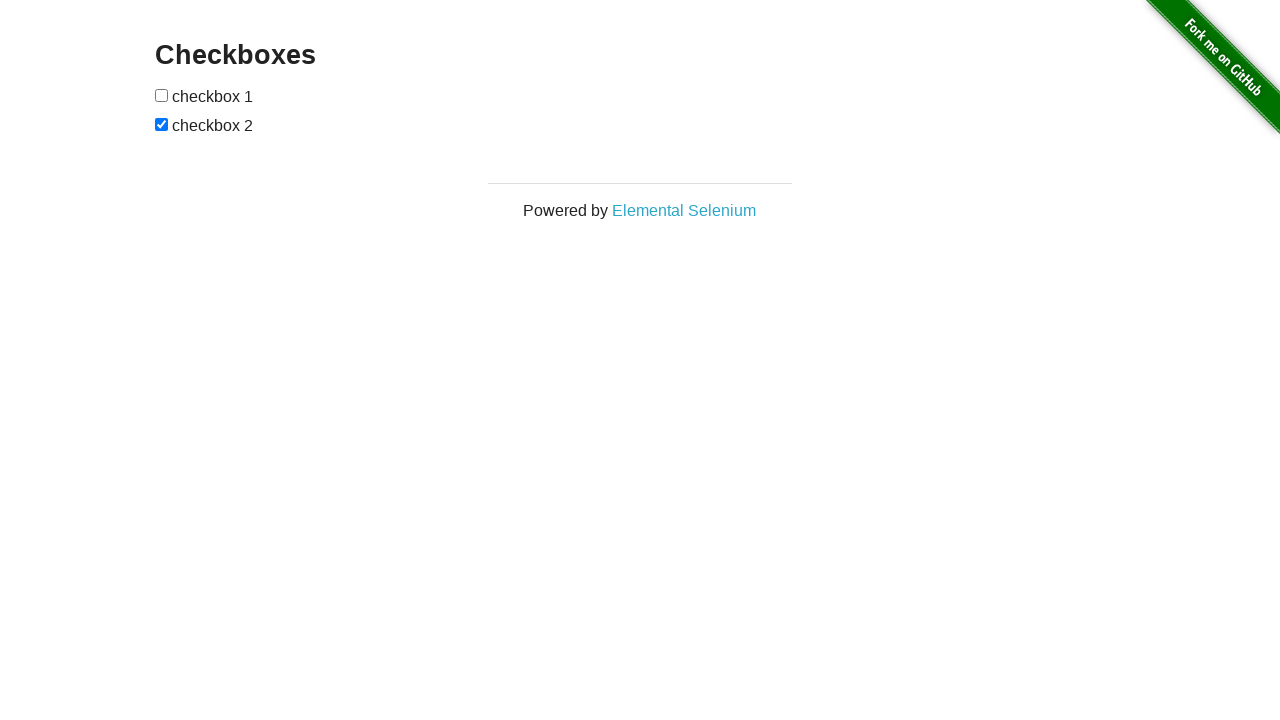

Clicked first checkbox to check it at (162, 95) on input[type='checkbox'] >> nth=0
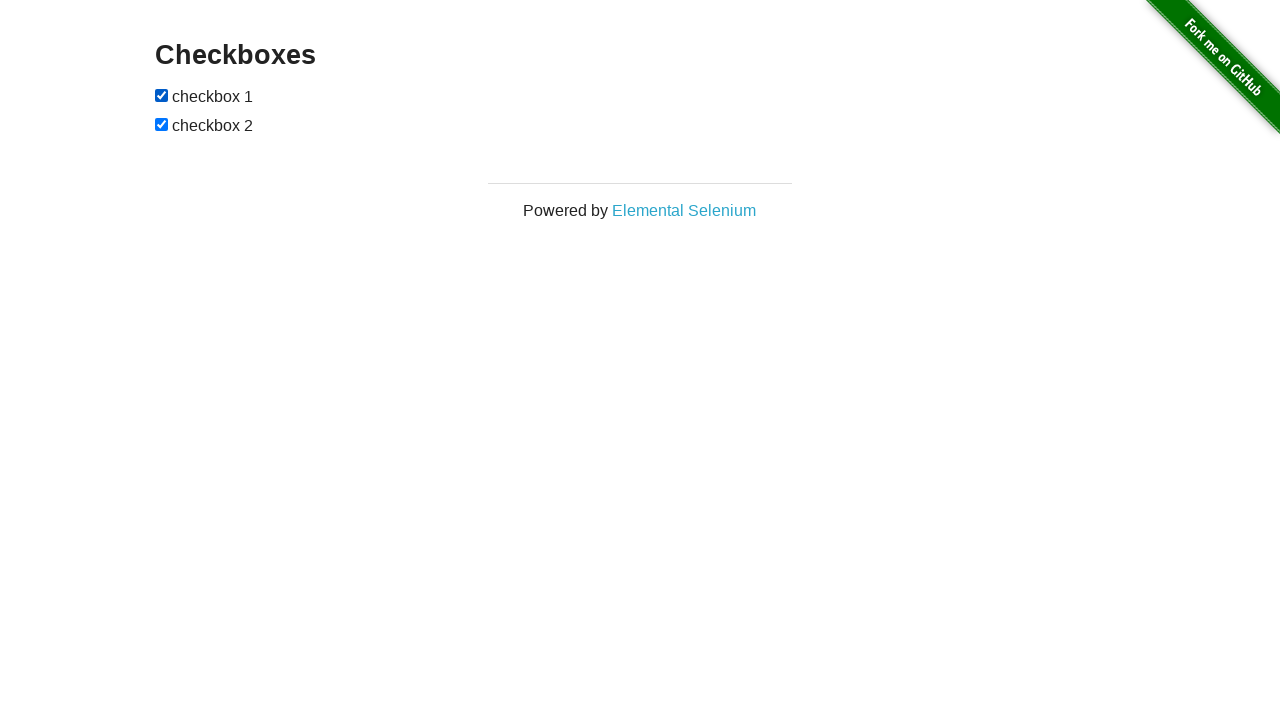

Verified first checkbox is now checked
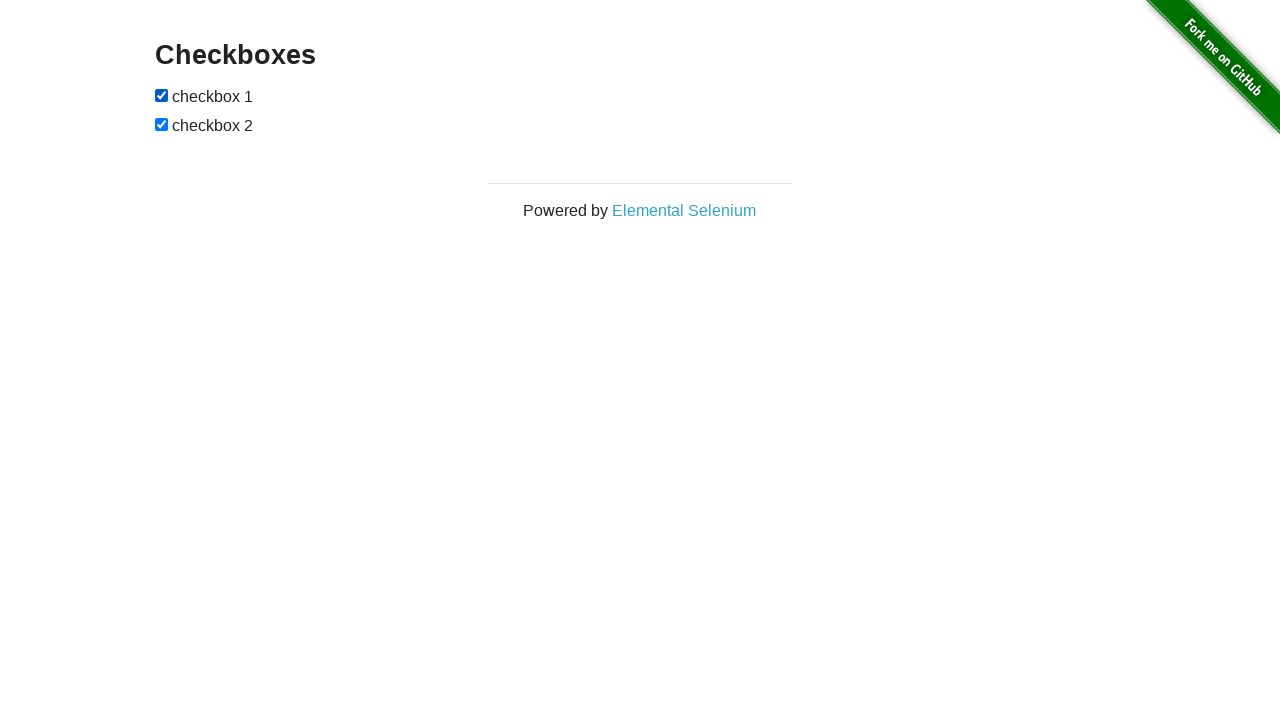

Selected second checkbox
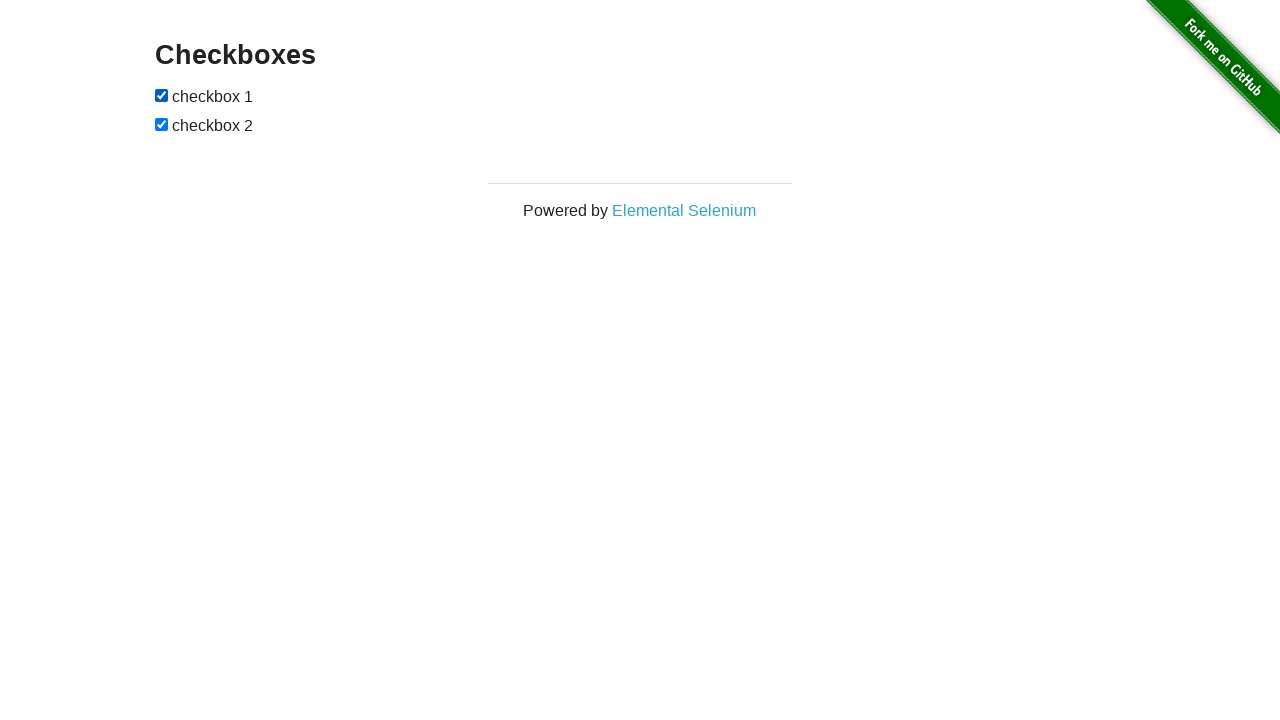

Verified second checkbox is checked initially
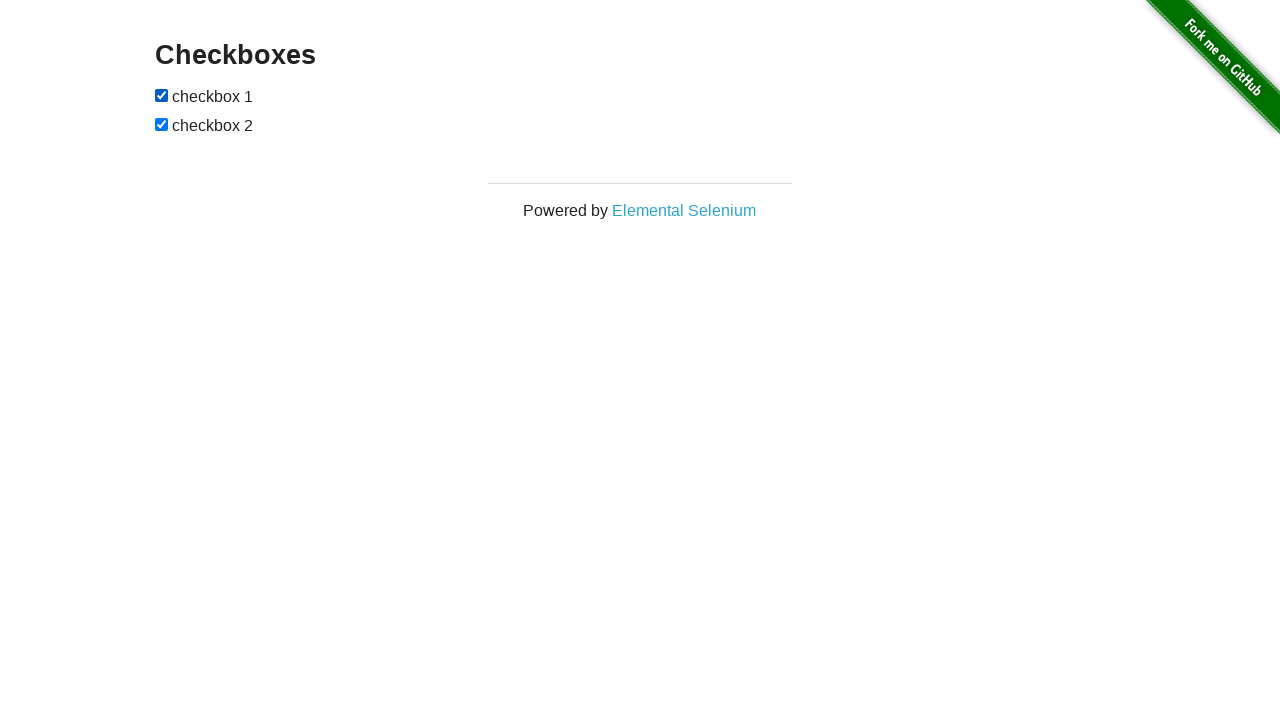

Clicked second checkbox to uncheck it at (162, 124) on input[type='checkbox'] >> nth=1
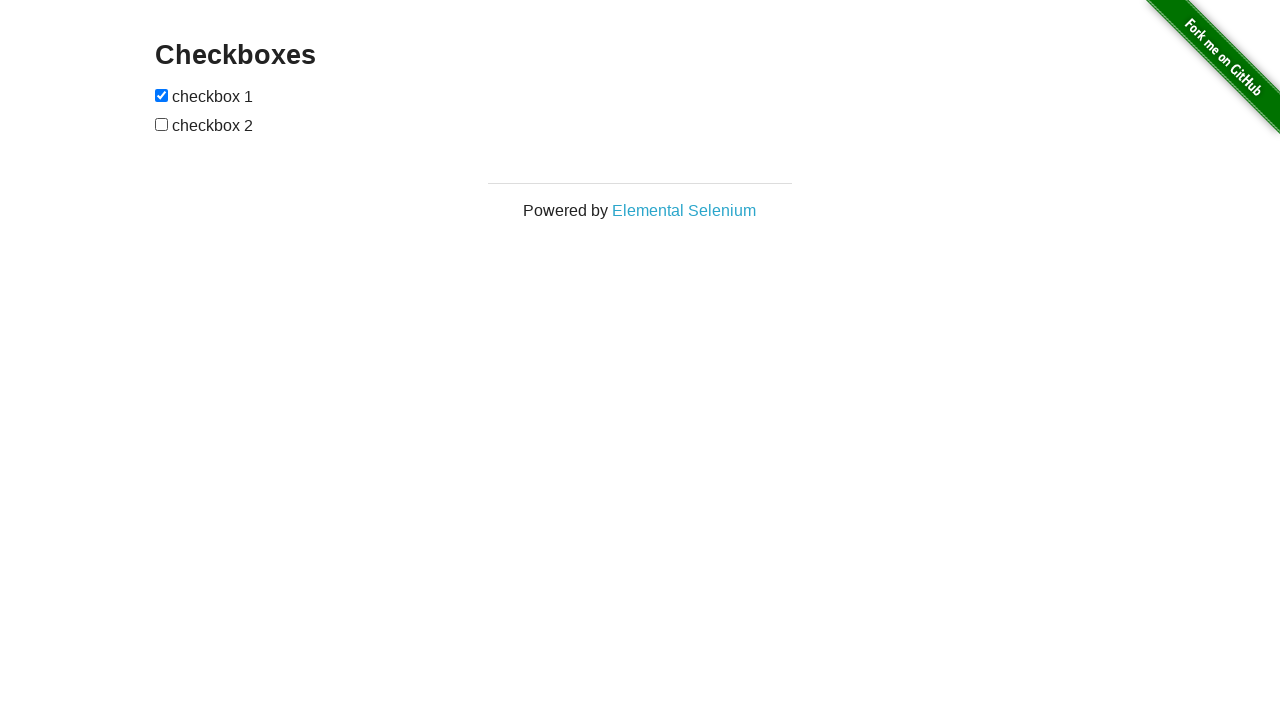

Verified second checkbox is now unchecked
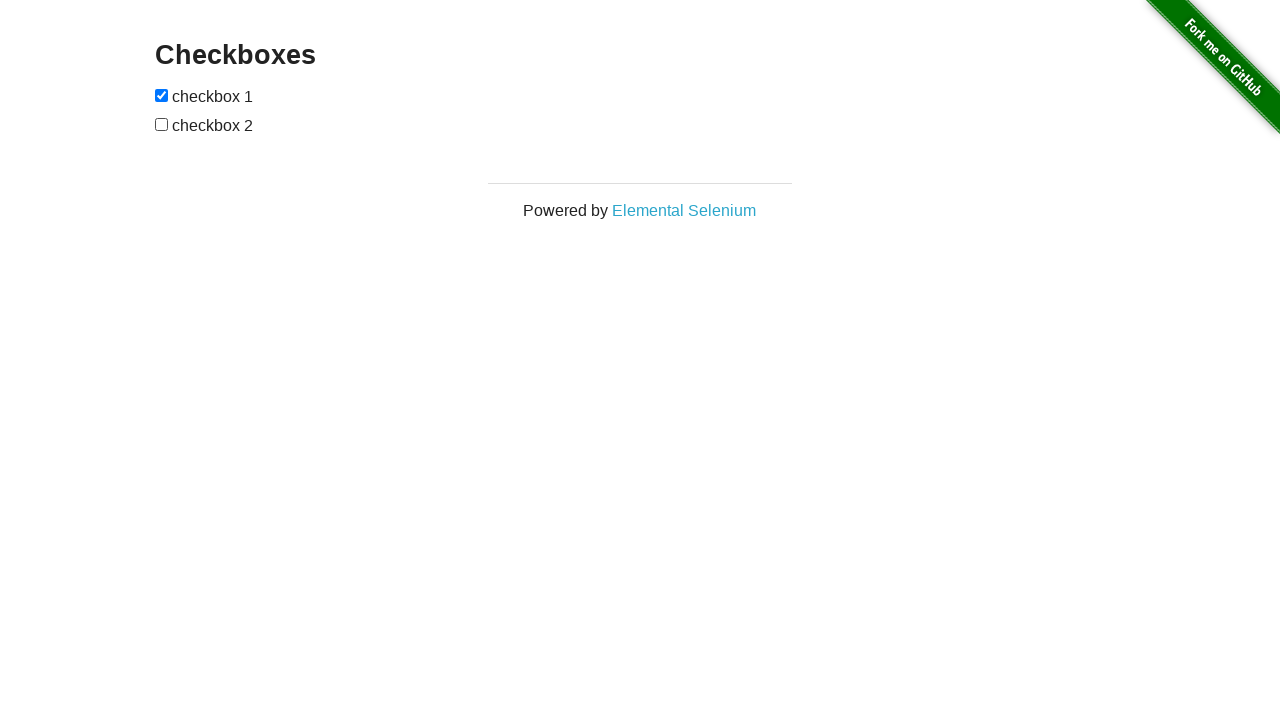

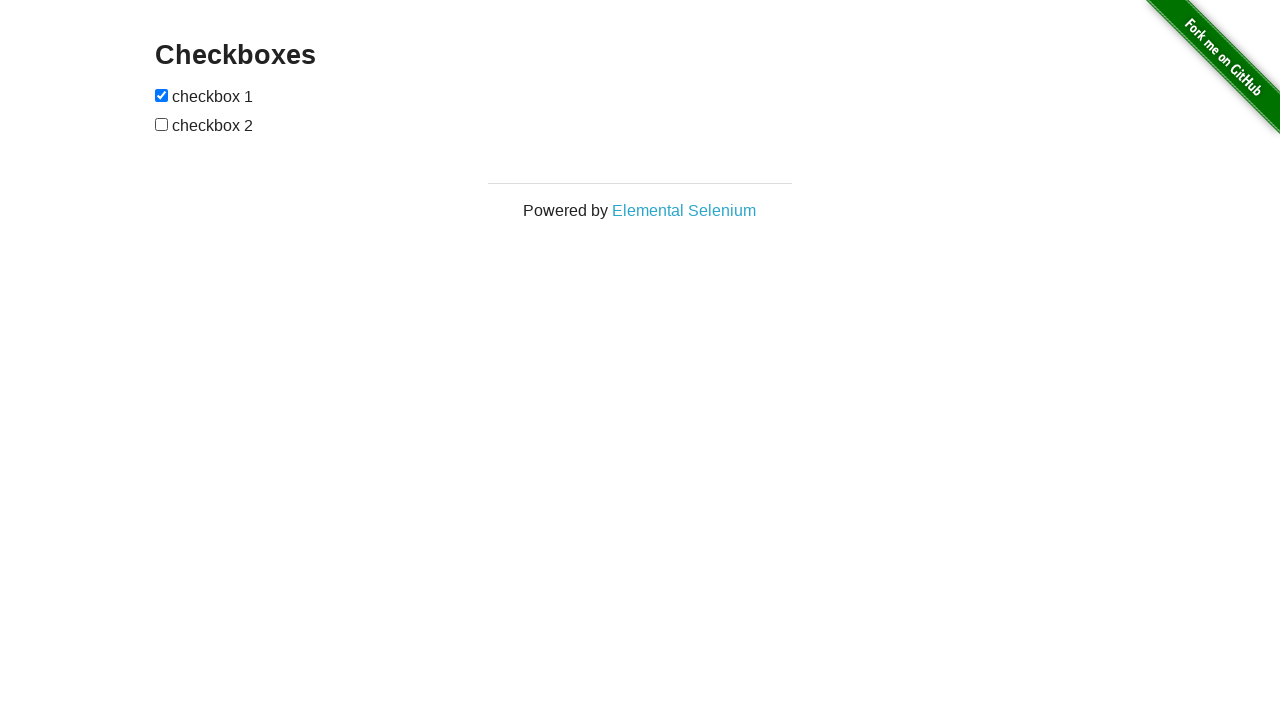